Tests triangle calculator with zero value and verifies error message

Starting URL: https://do.tusur.ru/qa-test2/

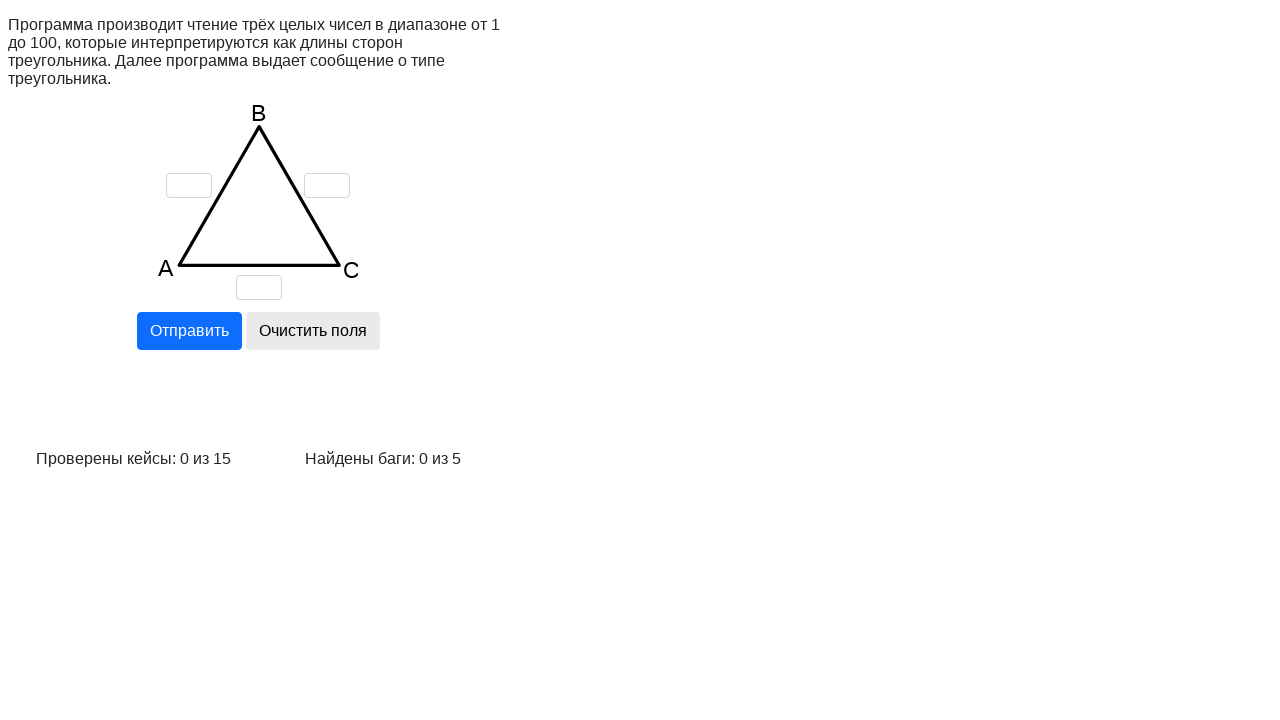

Cleared input field 'a' on input[name='a']
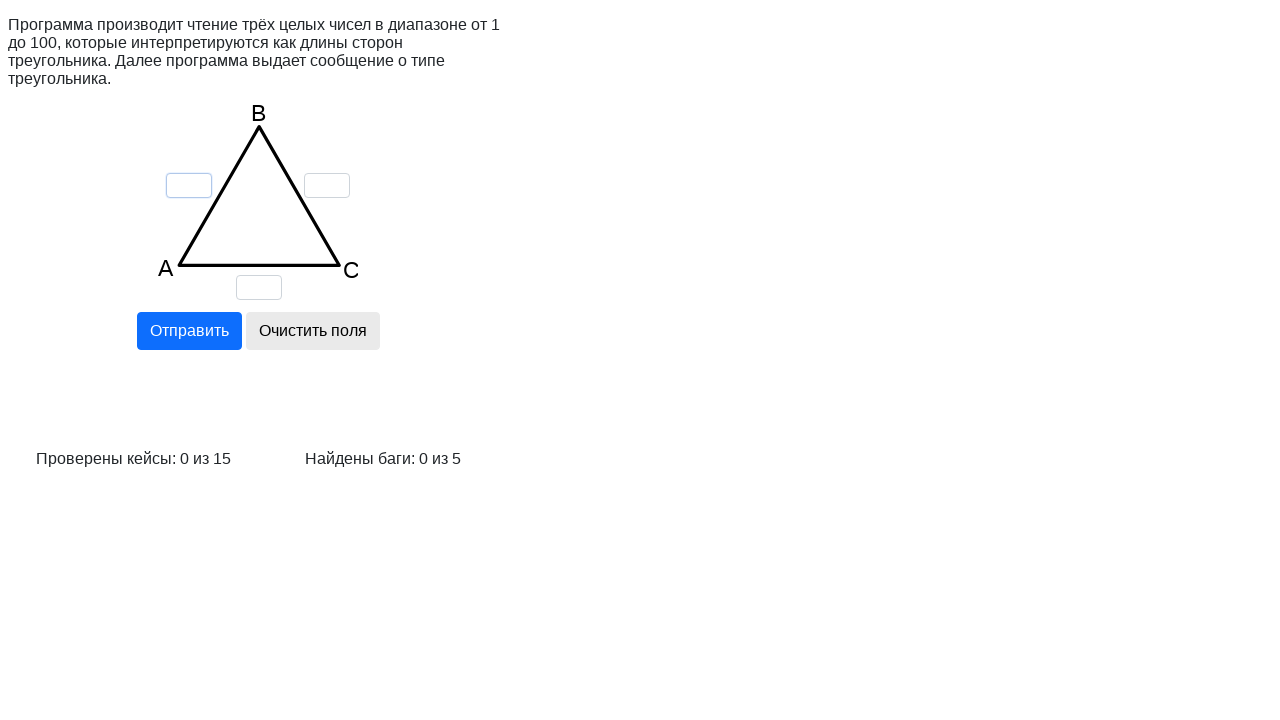

Cleared input field 'b' on input[name='b']
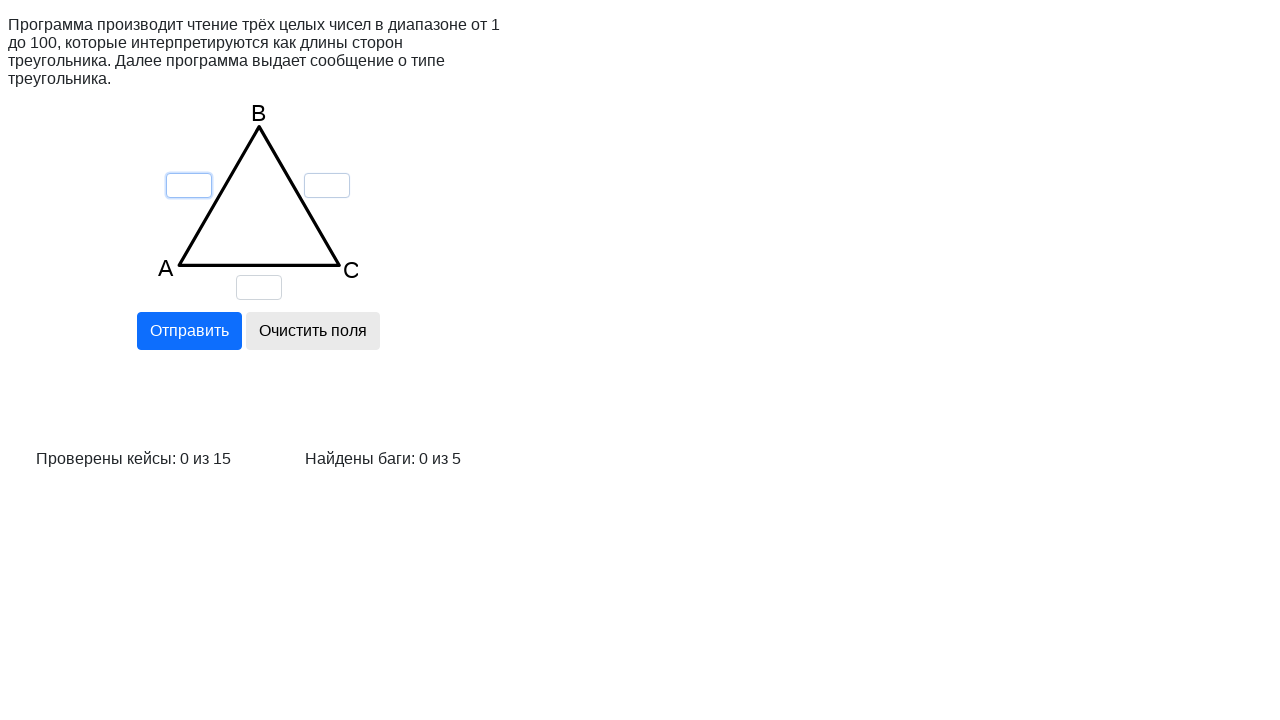

Cleared input field 'c' on input[name='c']
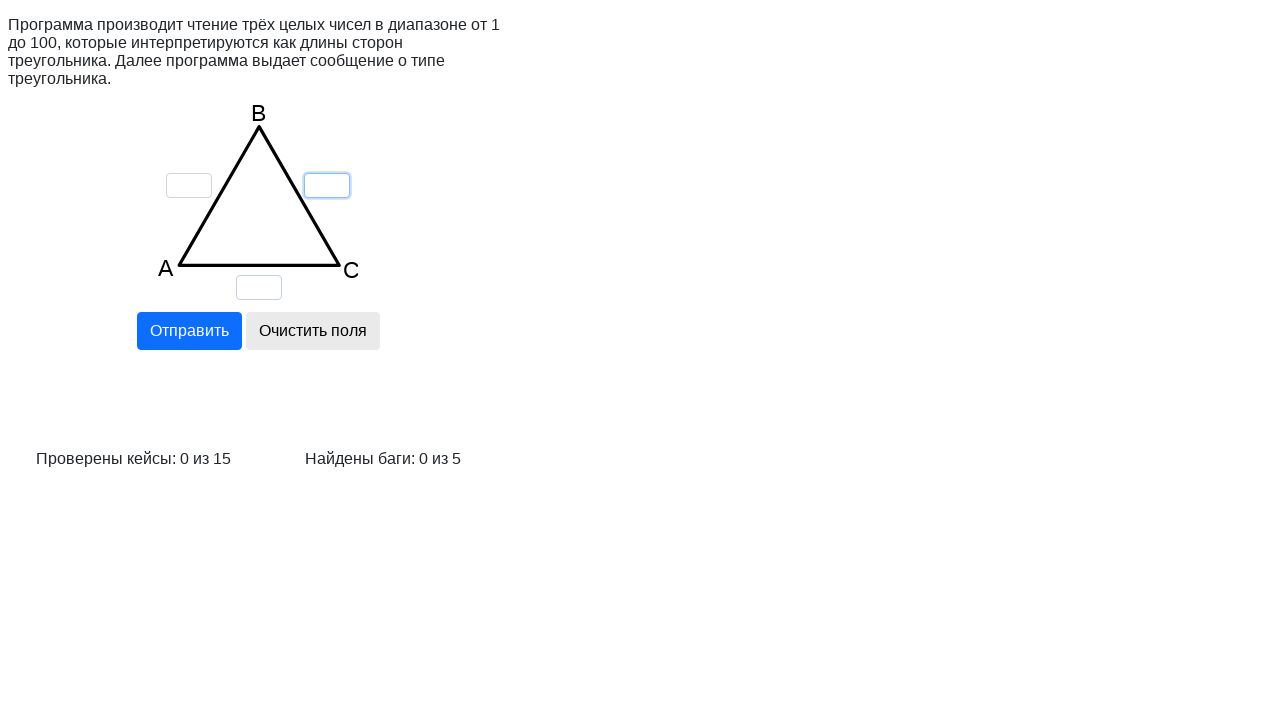

Entered zero value in field 'a' for triangle side A on input[name='a']
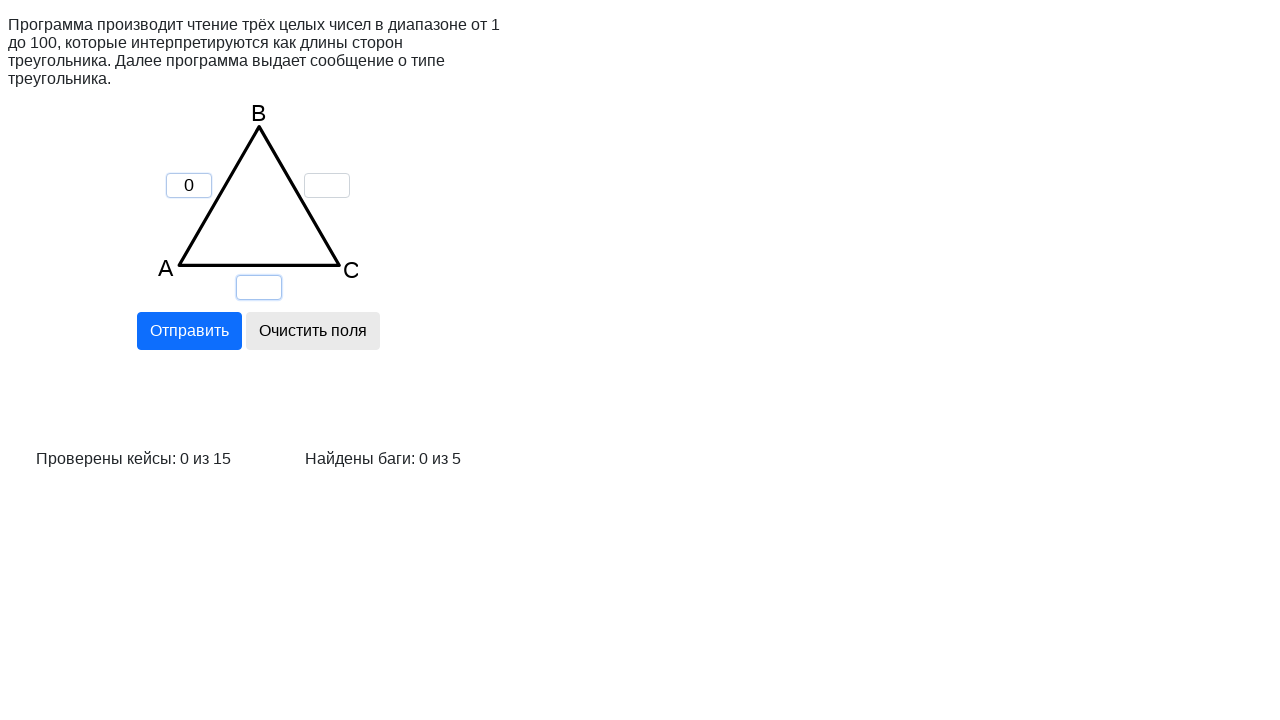

Entered value 1 in field 'b' for triangle side B on input[name='b']
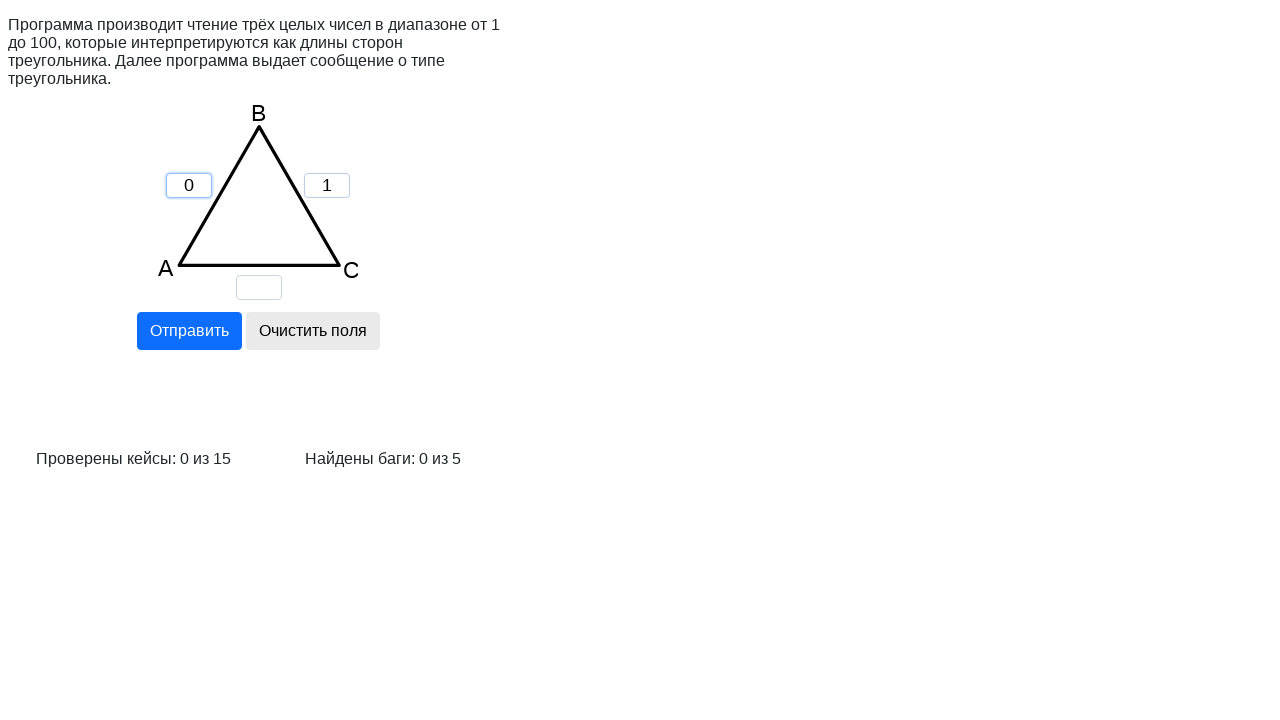

Entered value 1 in field 'c' for triangle side C on input[name='c']
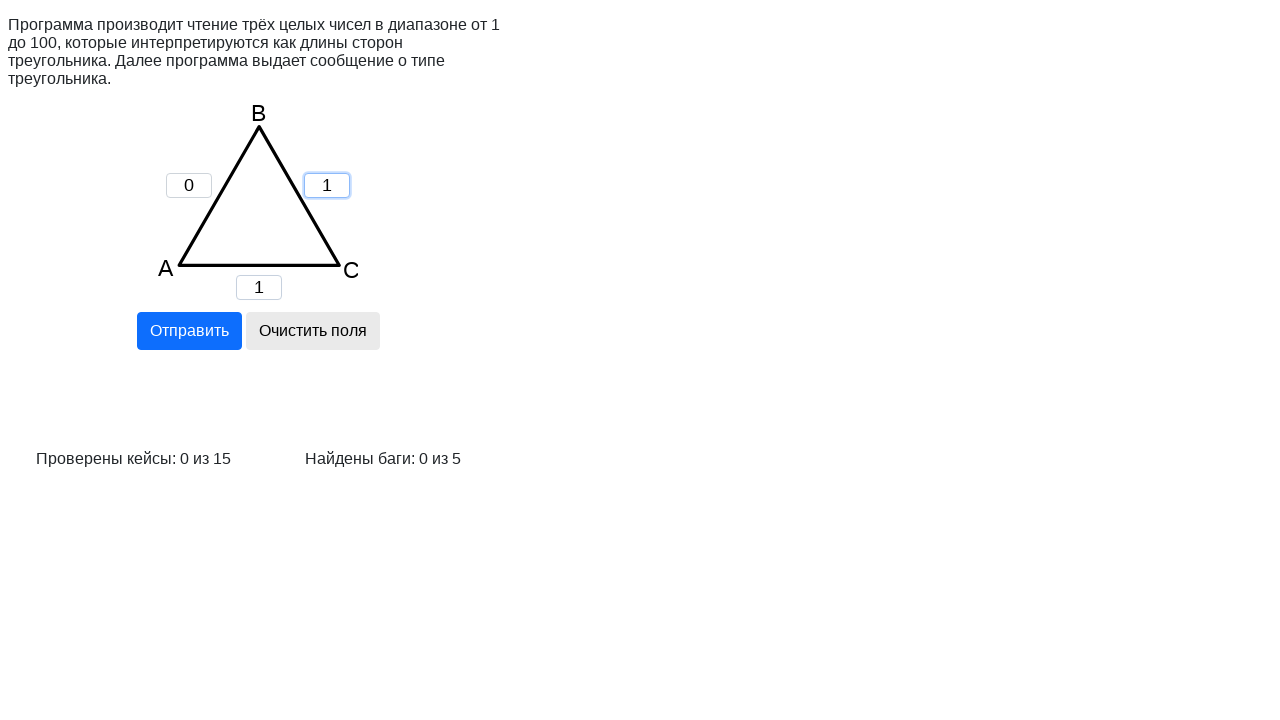

Clicked calculate button to compute triangle properties at (189, 331) on input[name='calc']
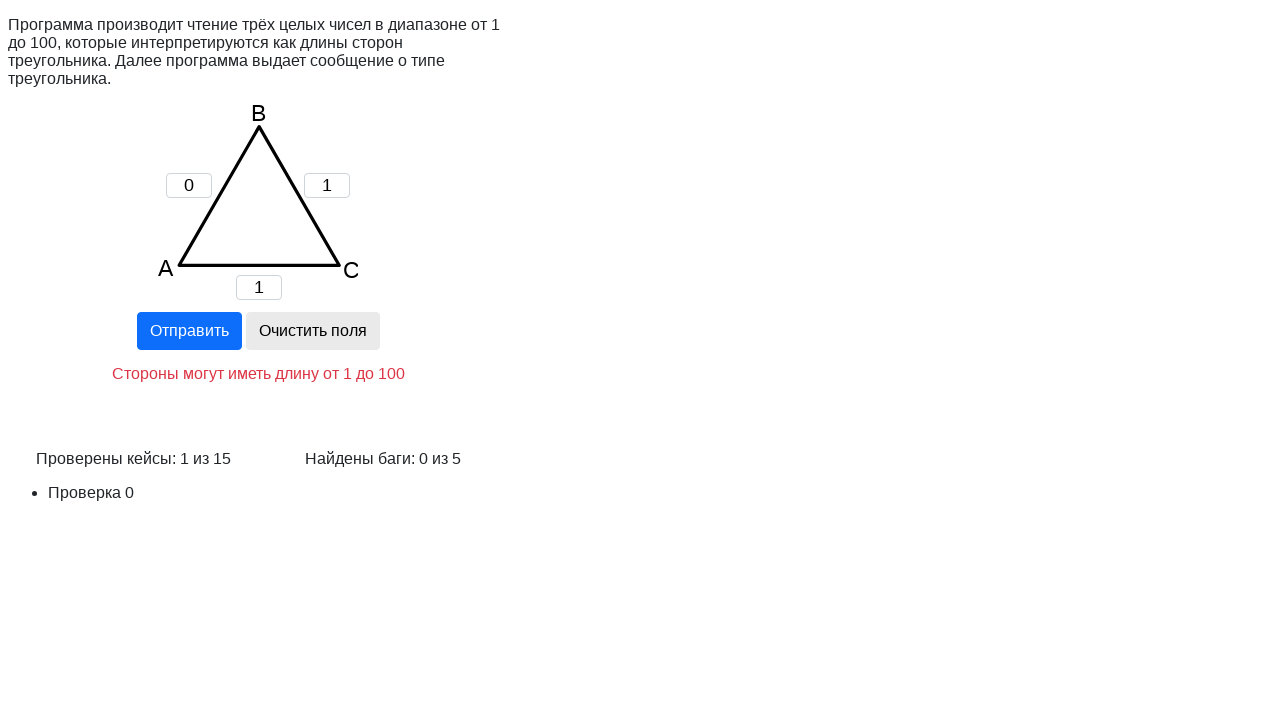

Verified error message 'Проверка 0' appeared for invalid triangle with zero side
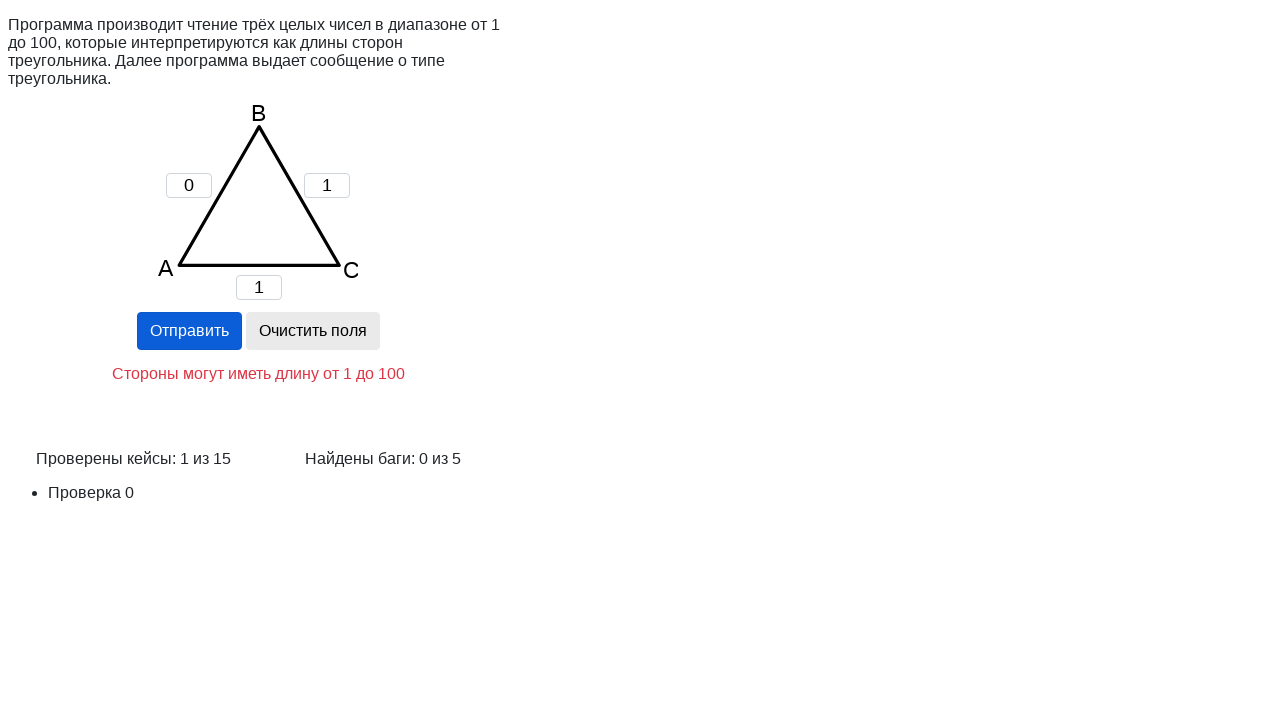

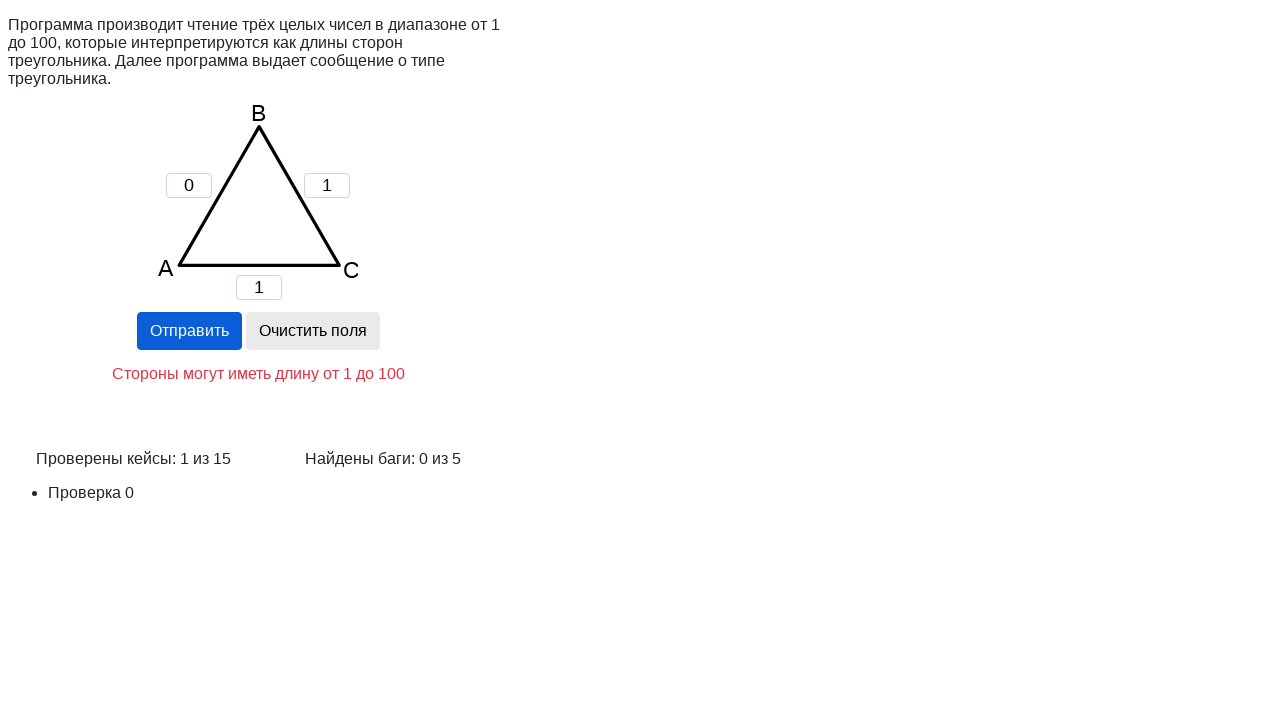